Tests checkbox functionality by ensuring both checkboxes are selected, clicking them if they are not already checked

Starting URL: https://the-internet.herokuapp.com/checkboxes

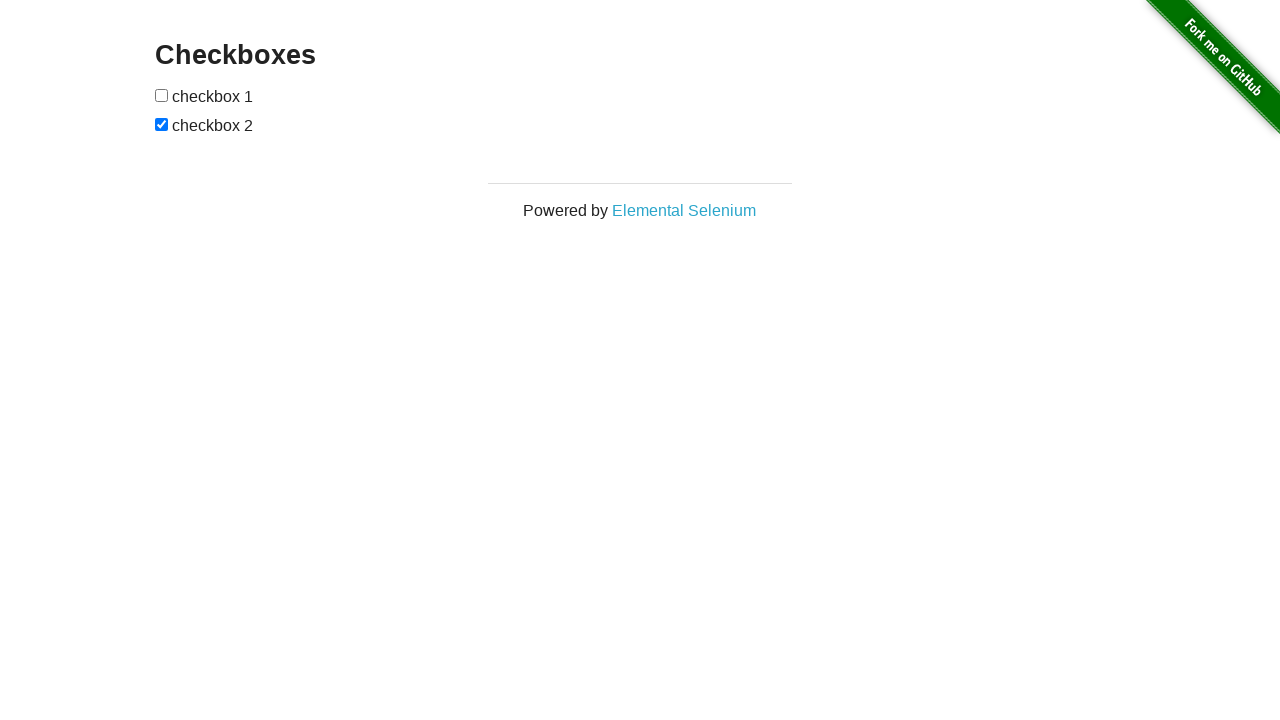

Located first checkbox element
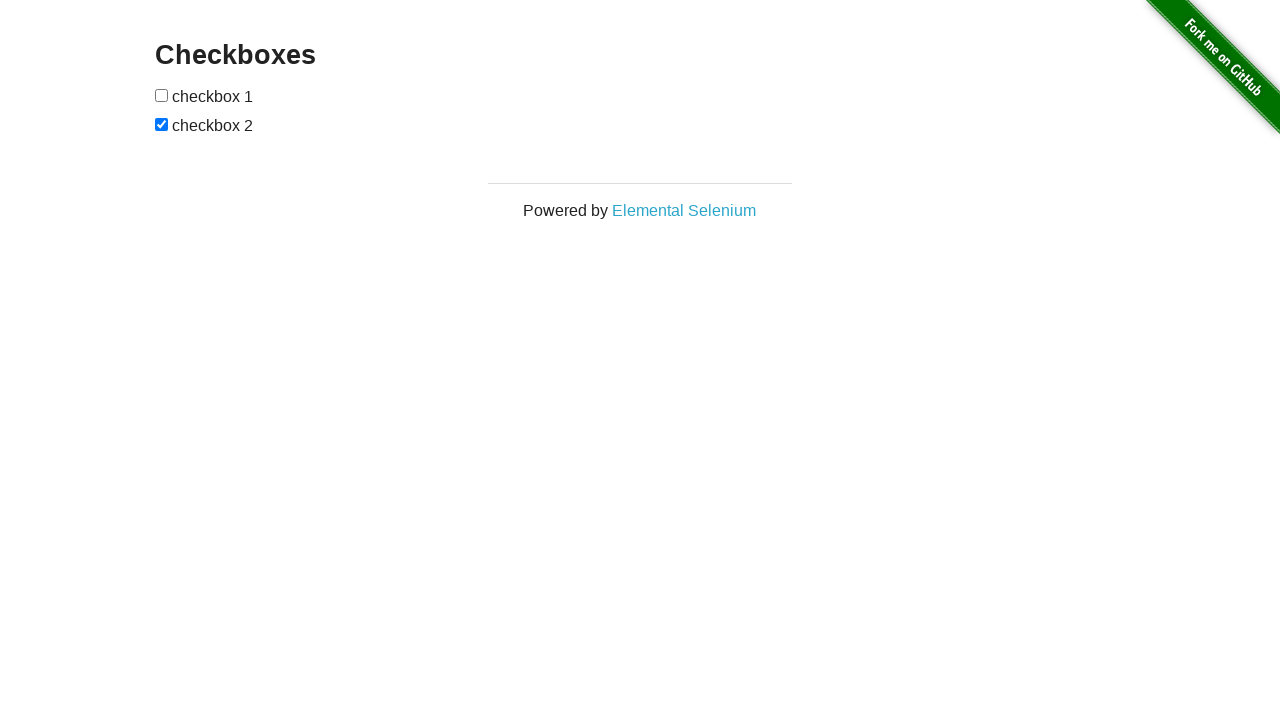

Located second checkbox element
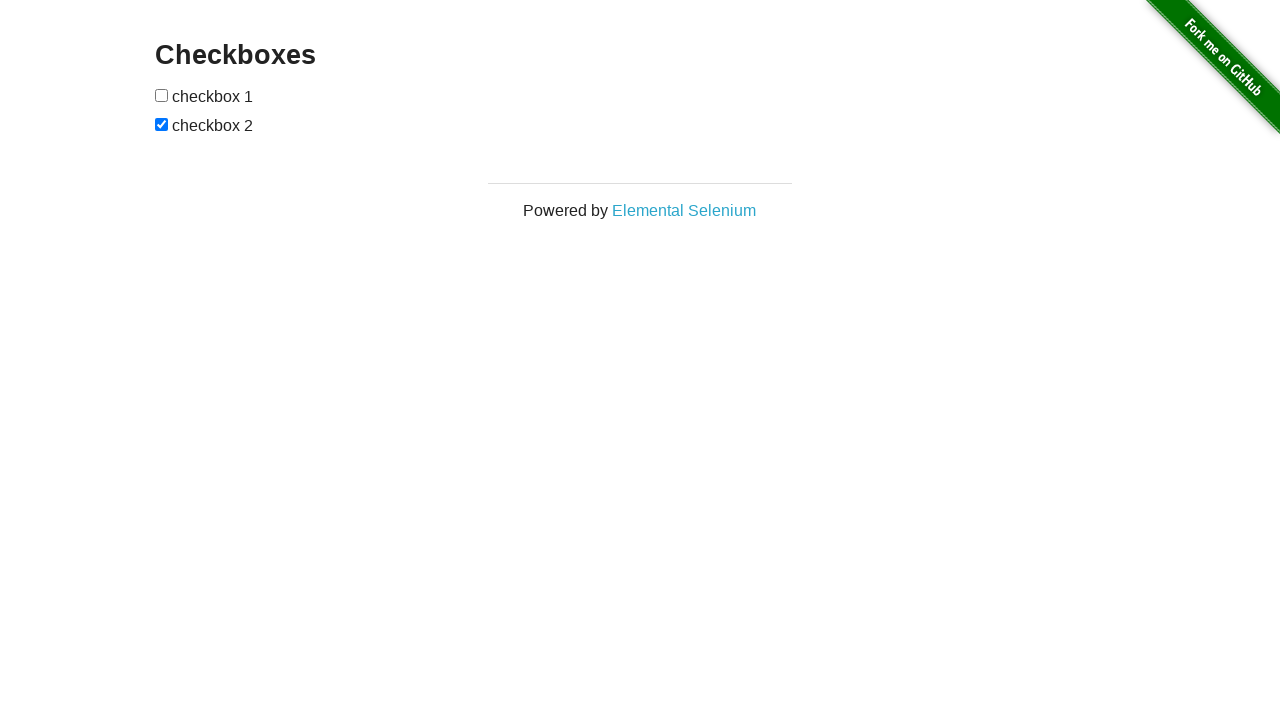

Checked first checkbox status
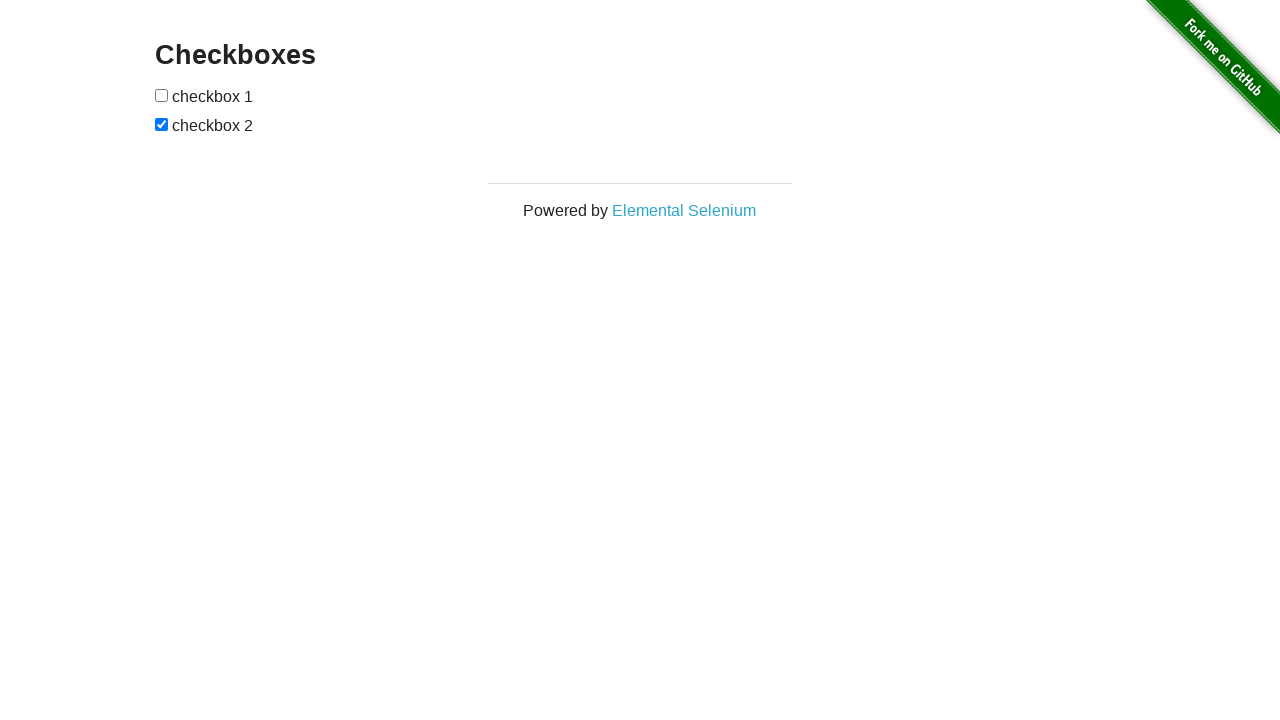

Clicked first checkbox to select it at (162, 95) on xpath=//input[1]
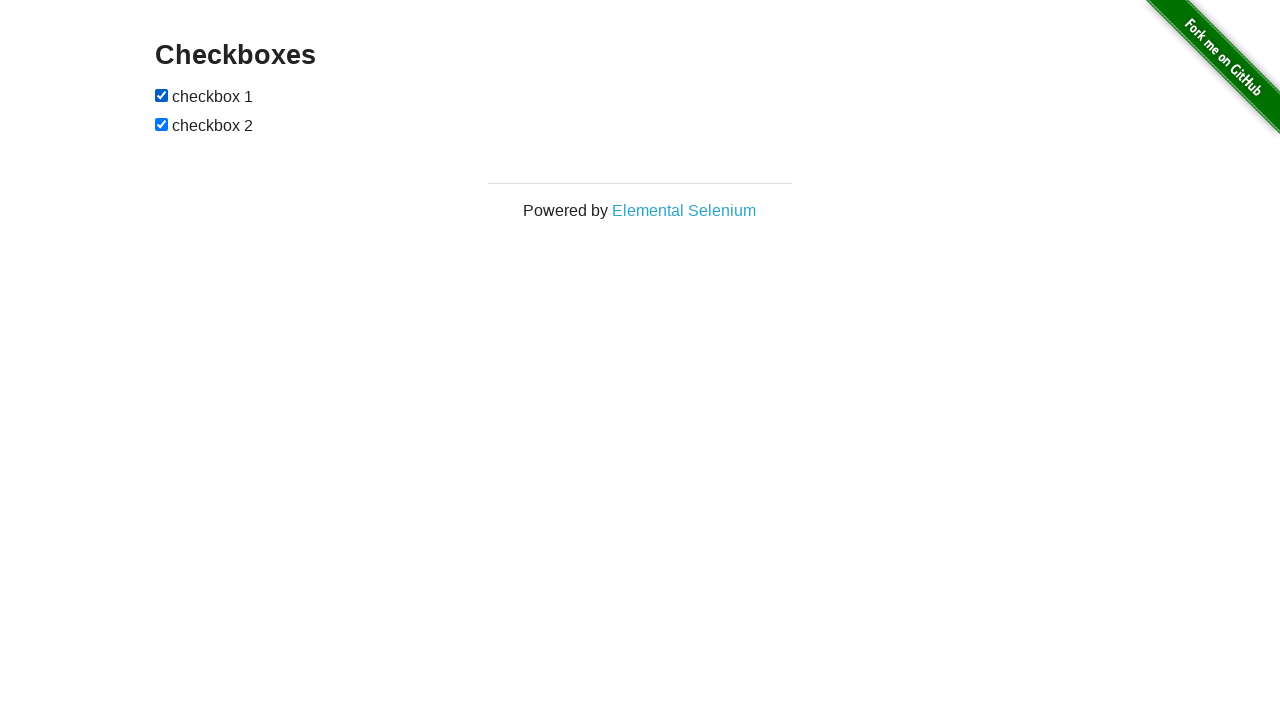

Second checkbox already checked
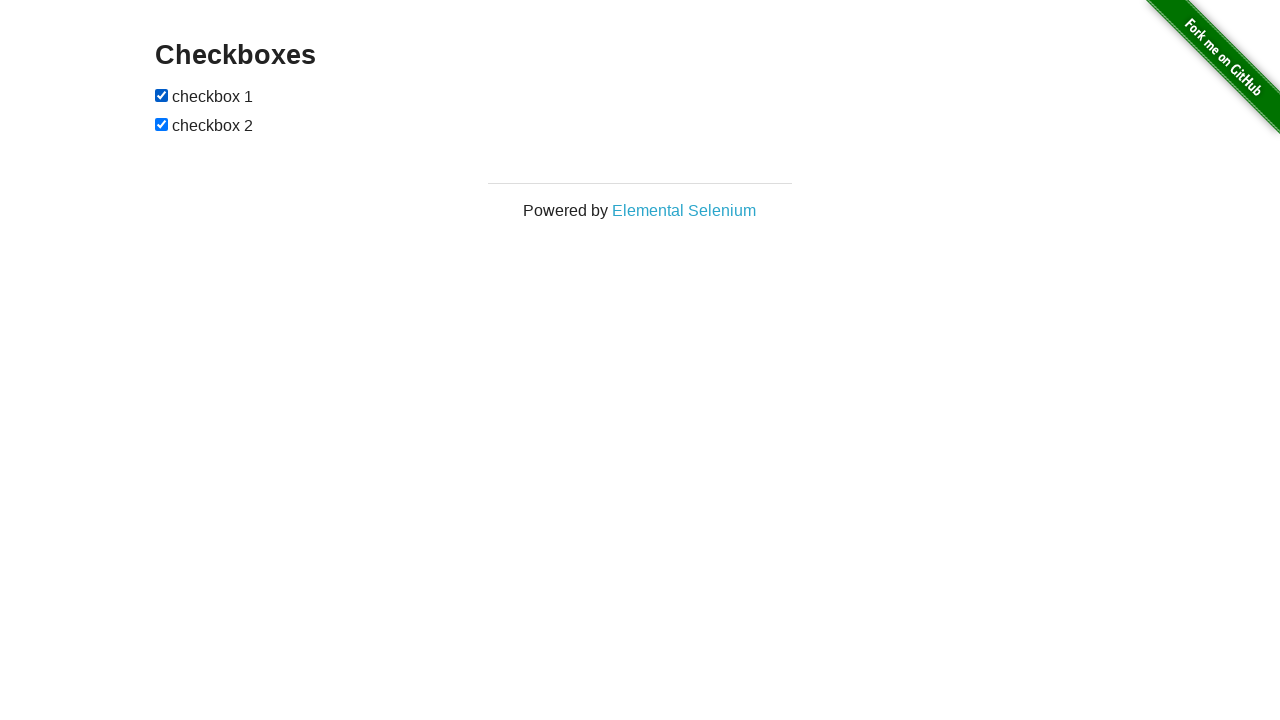

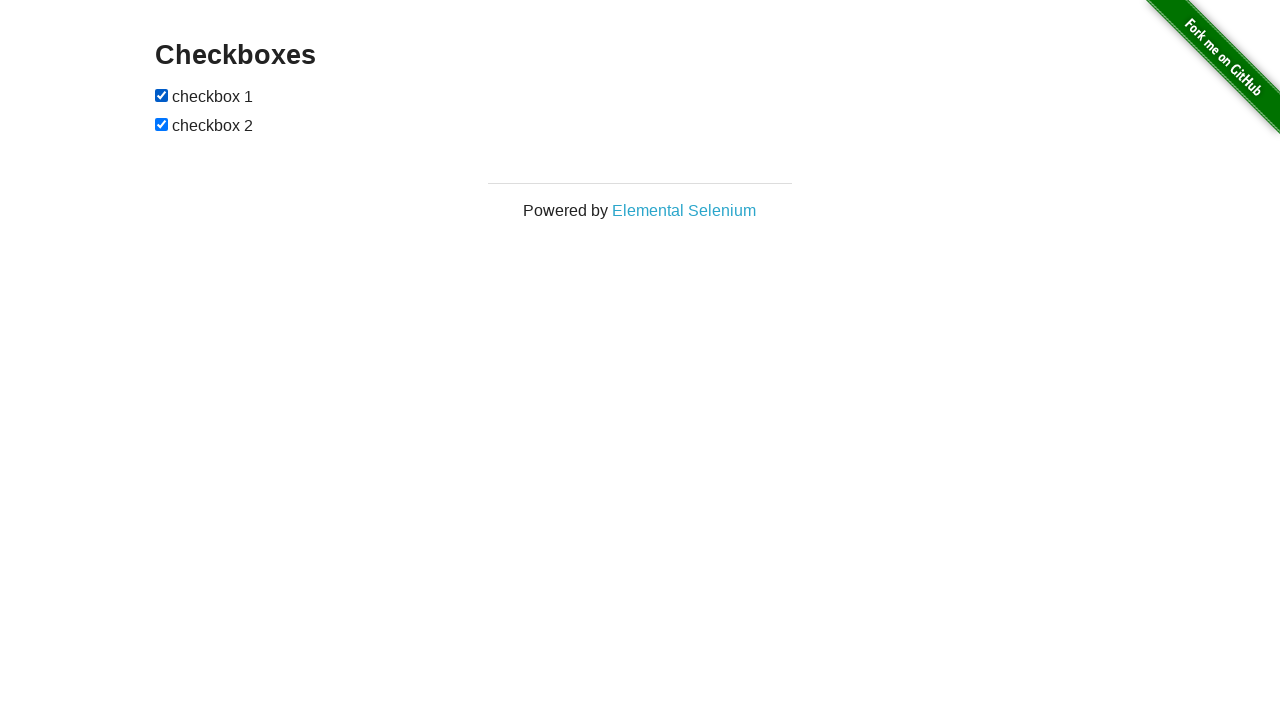